Tests mouse hover functionality by hovering over figure elements to reveal hidden user profile links, then clicking on the revealed link

Starting URL: http://the-internet.herokuapp.com/hovers

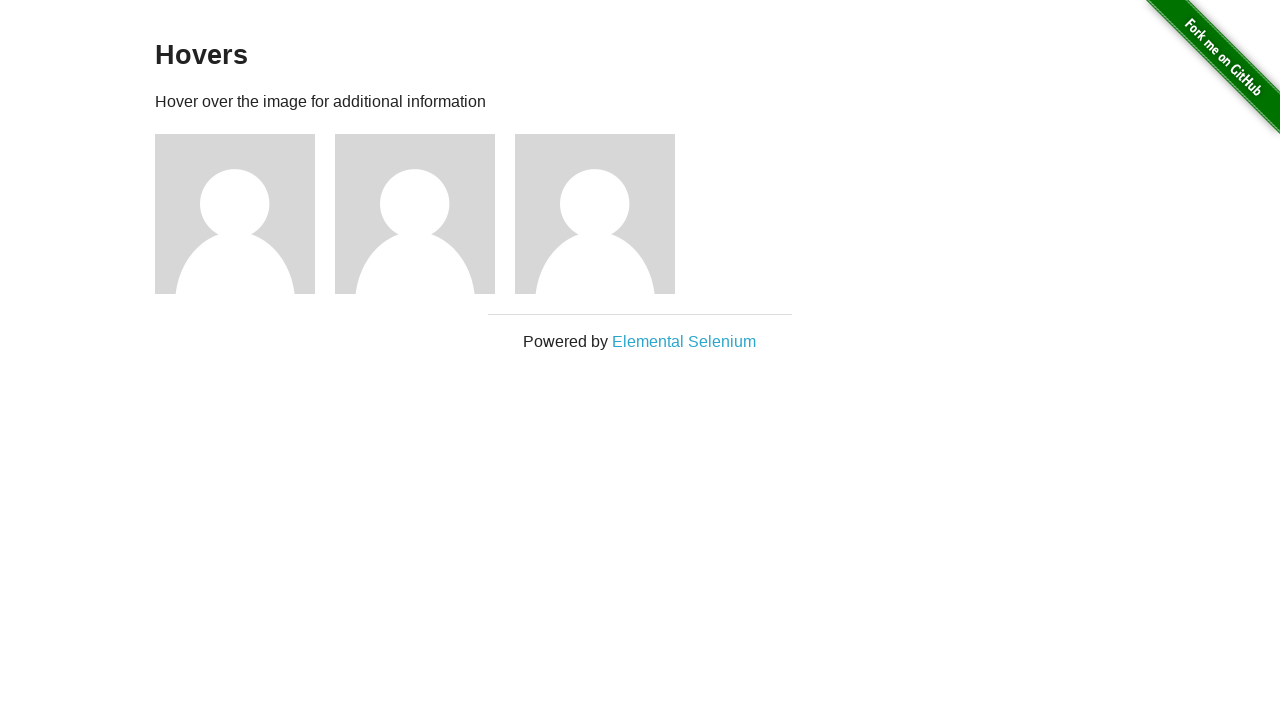

Waited for figure elements to be visible
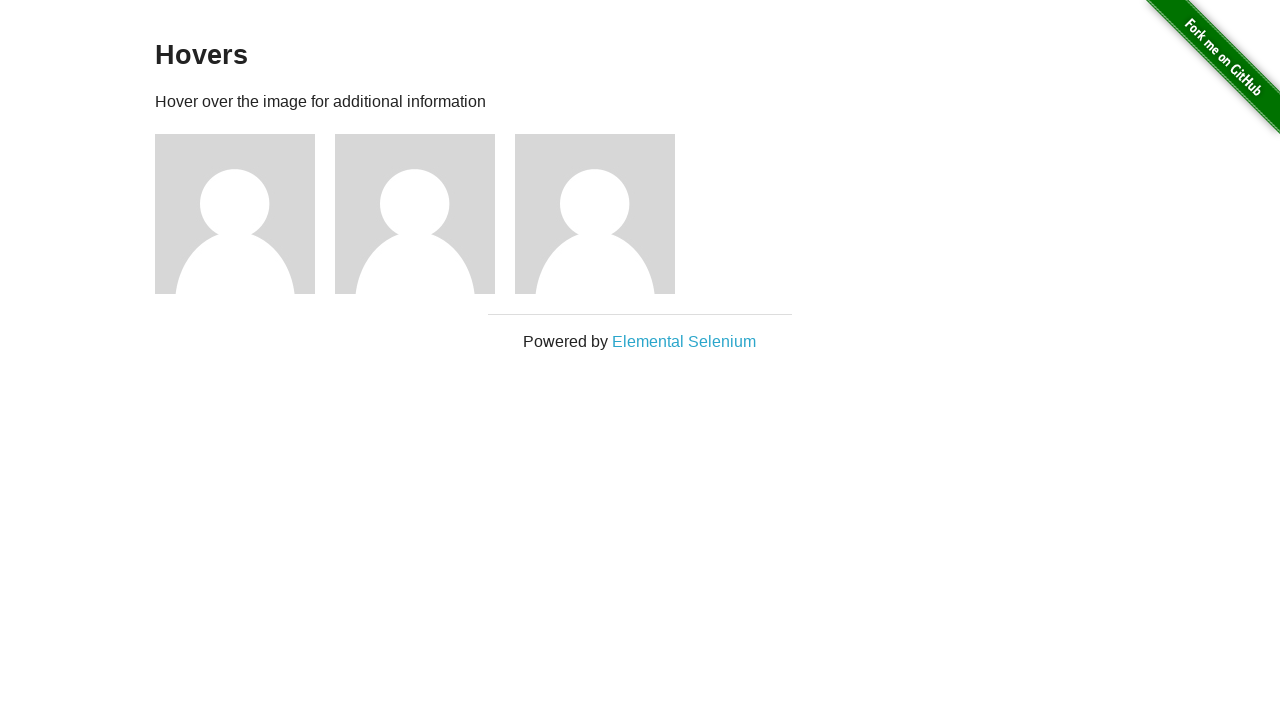

Retrieved all figure elements from page
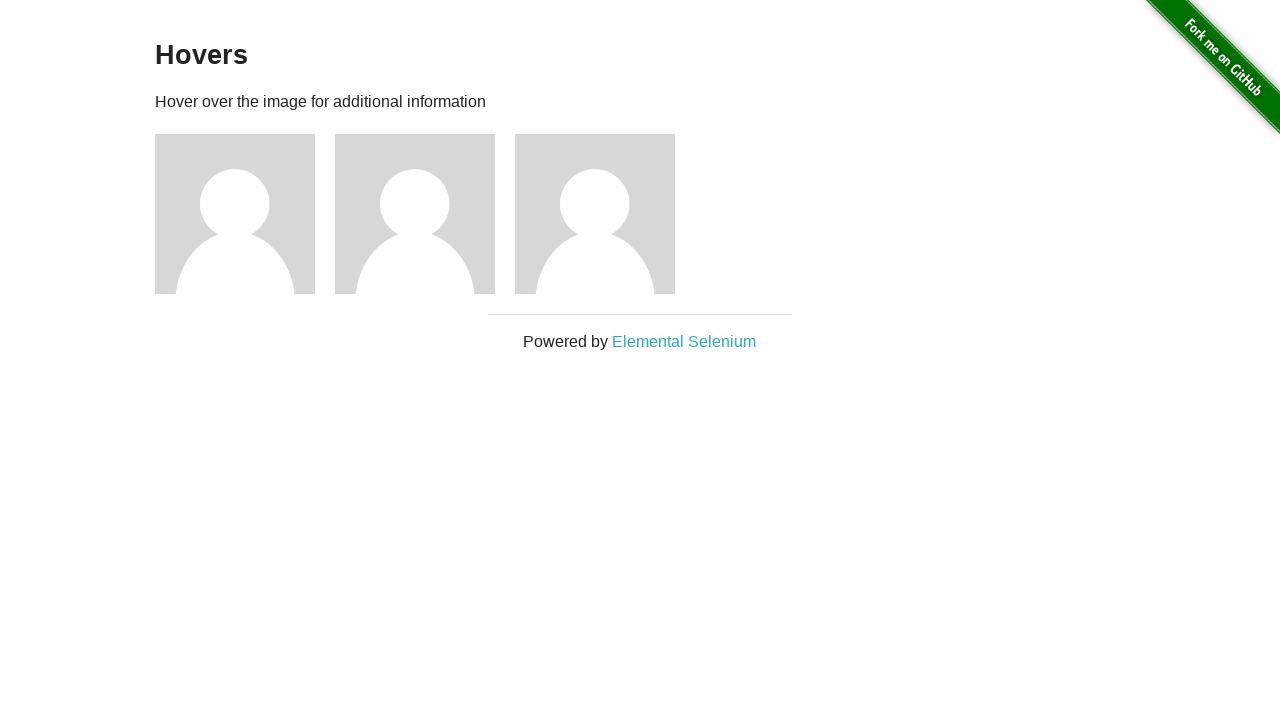

Hovered over first figure element to reveal hidden user profile link at (245, 214) on .figure >> nth=0
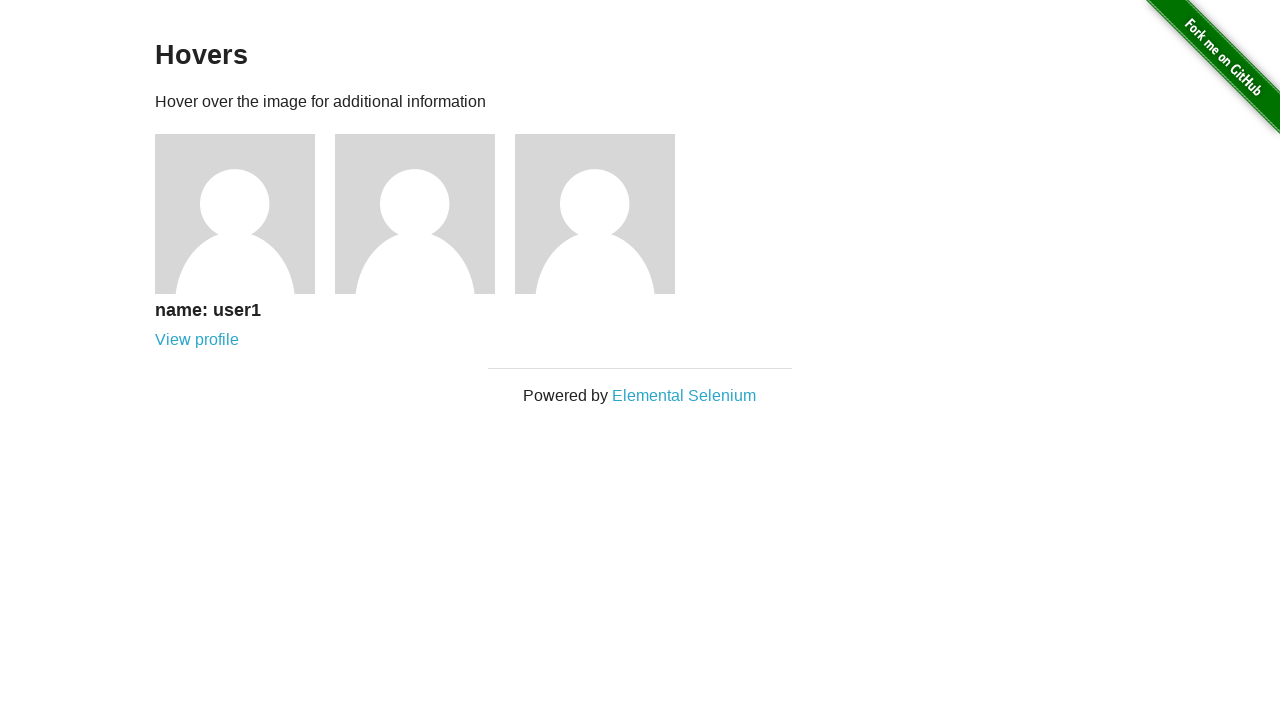

Clicked on revealed user profile link at (197, 340) on [href='/users/1']
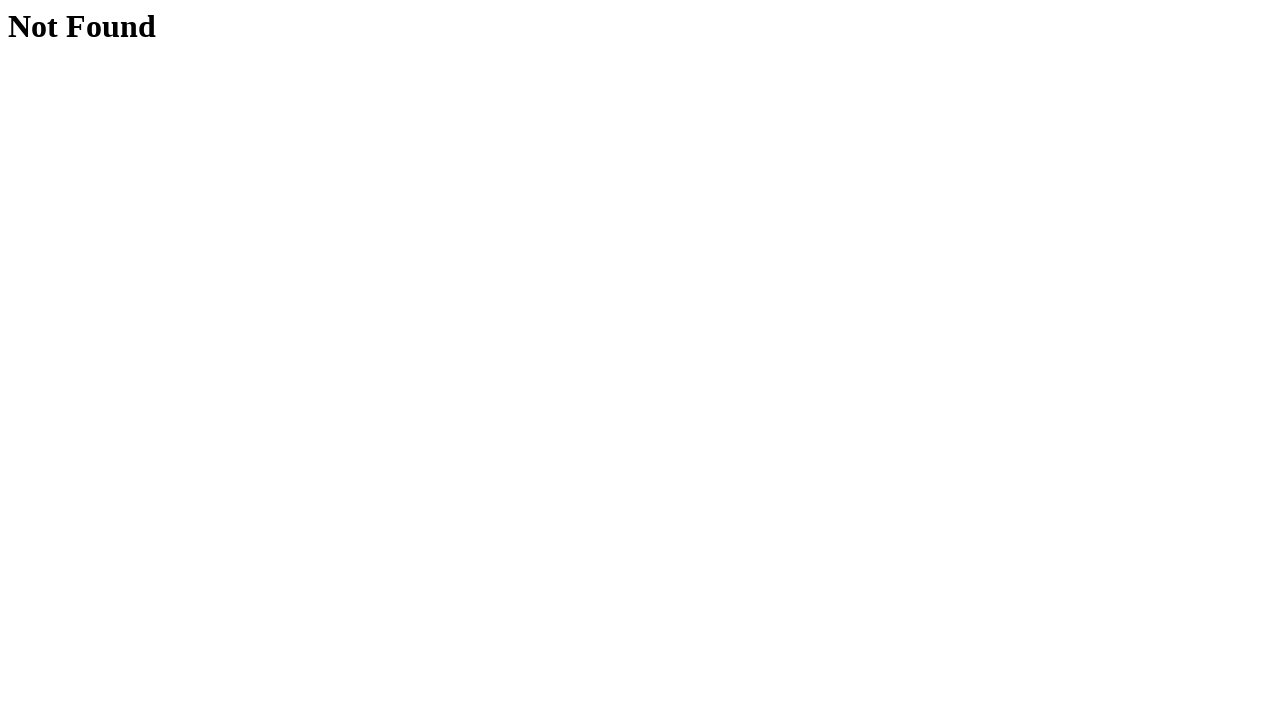

Verified successful navigation to user profile page
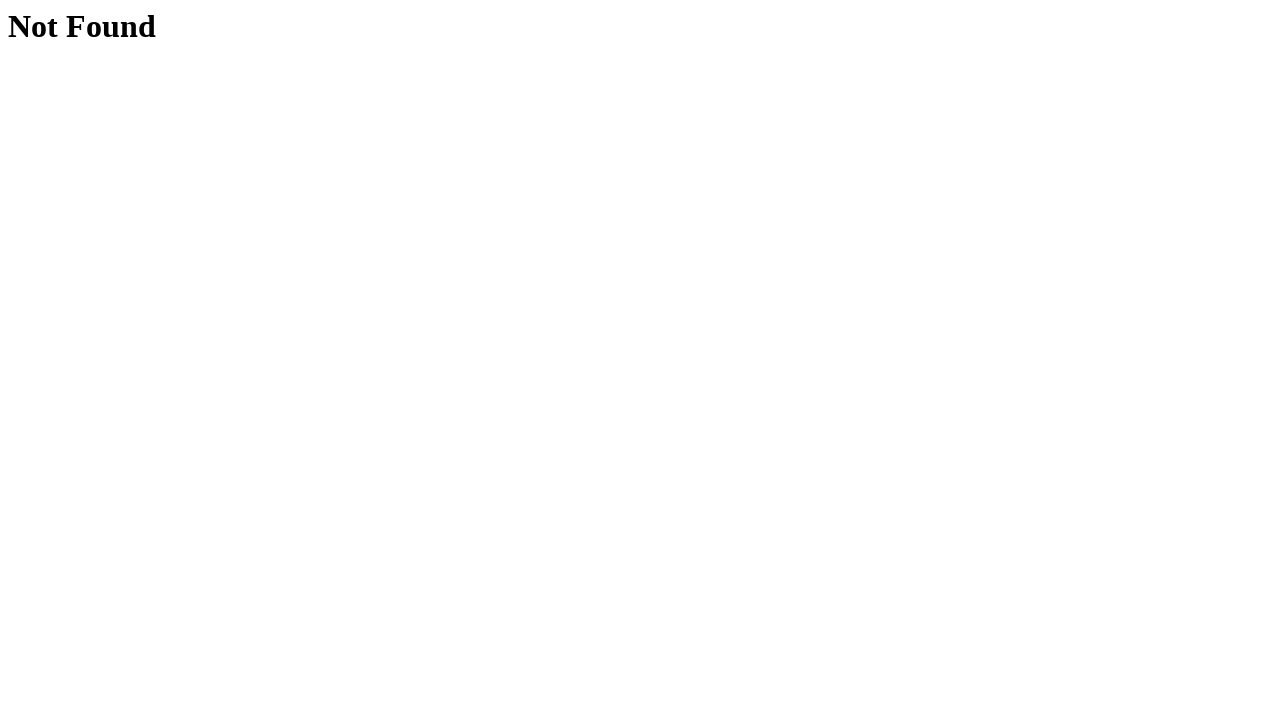

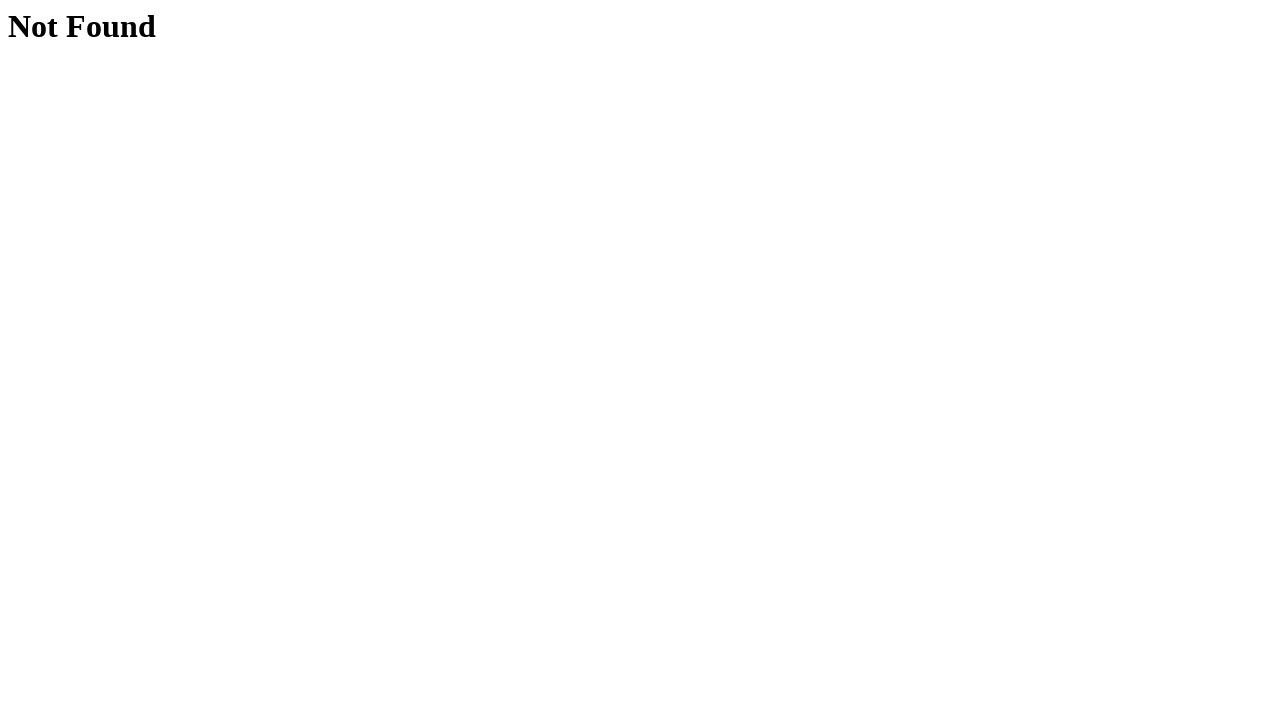